Tests mouse hover functionality on SpiceJet website by hovering over a navigation element to reveal a dropdown menu, then clicking on a taxi/transport option and accepting an alert dialog.

Starting URL: https://www.spicejet.com/

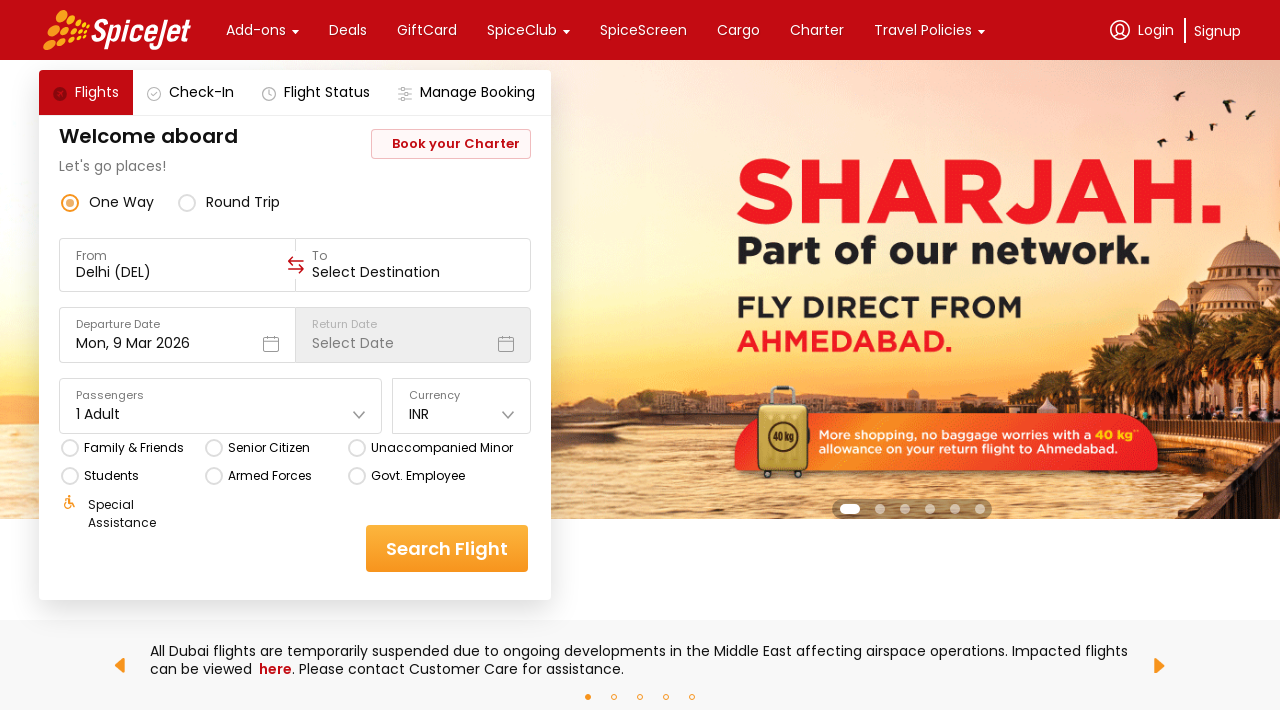

Hovered over navigation element to reveal dropdown menu at (256, 30) on xpath=//*[@id='main-container']/div/div[1]/div[2]/div[1]/div/div[2]/div[1]/div/d
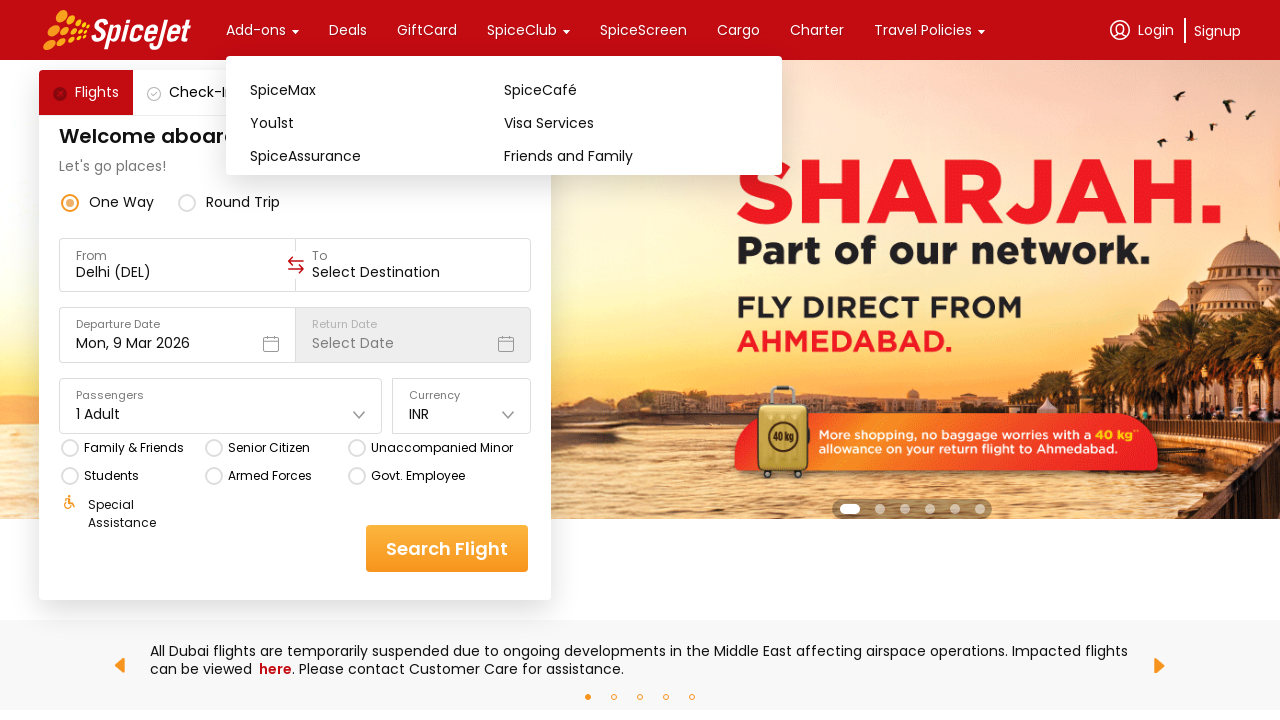

Clicked on taxi/transport option from dropdown menu at (631, 156) on xpath=//*[@id='main-container']/div/div[1]/div[2]/div[1]/div/div[2]/div[1]/div/d
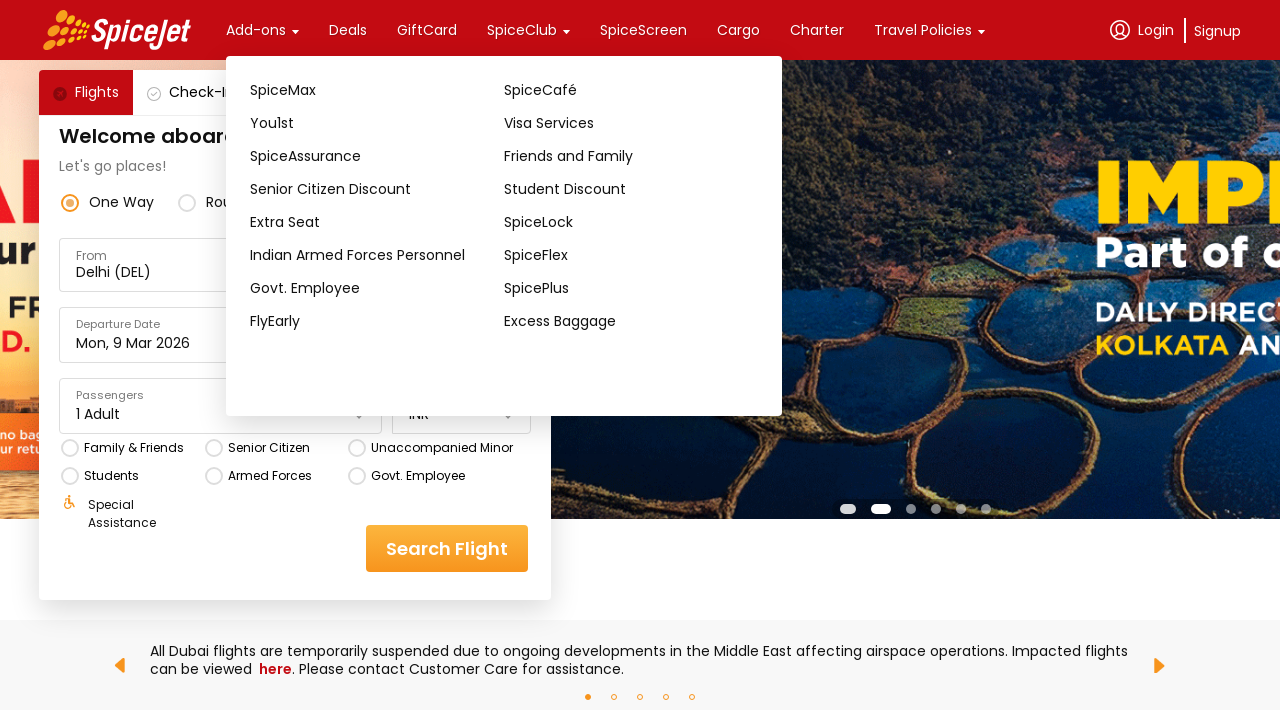

Set up dialog handler to accept alerts
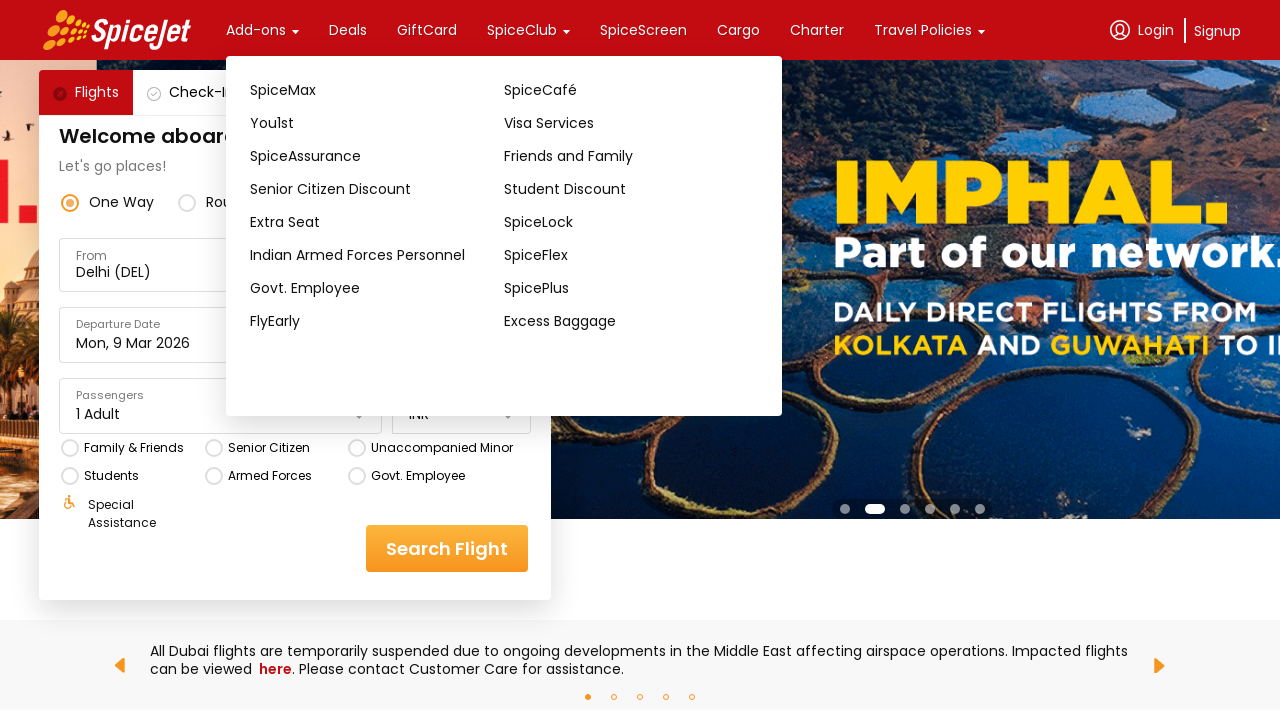

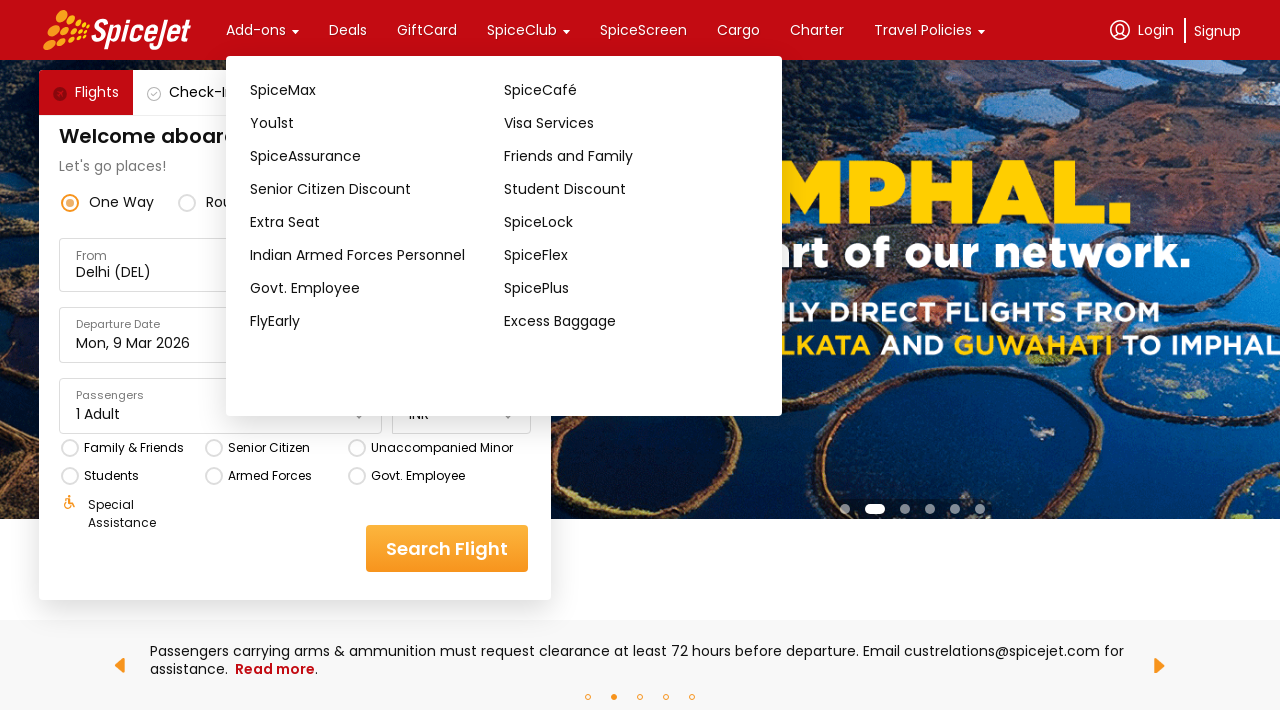